Tests table filtering functionality by searching for "Rice" and verifying that filtered results match the search criteria

Starting URL: https://rahulshettyacademy.com/seleniumPractise/#/offers

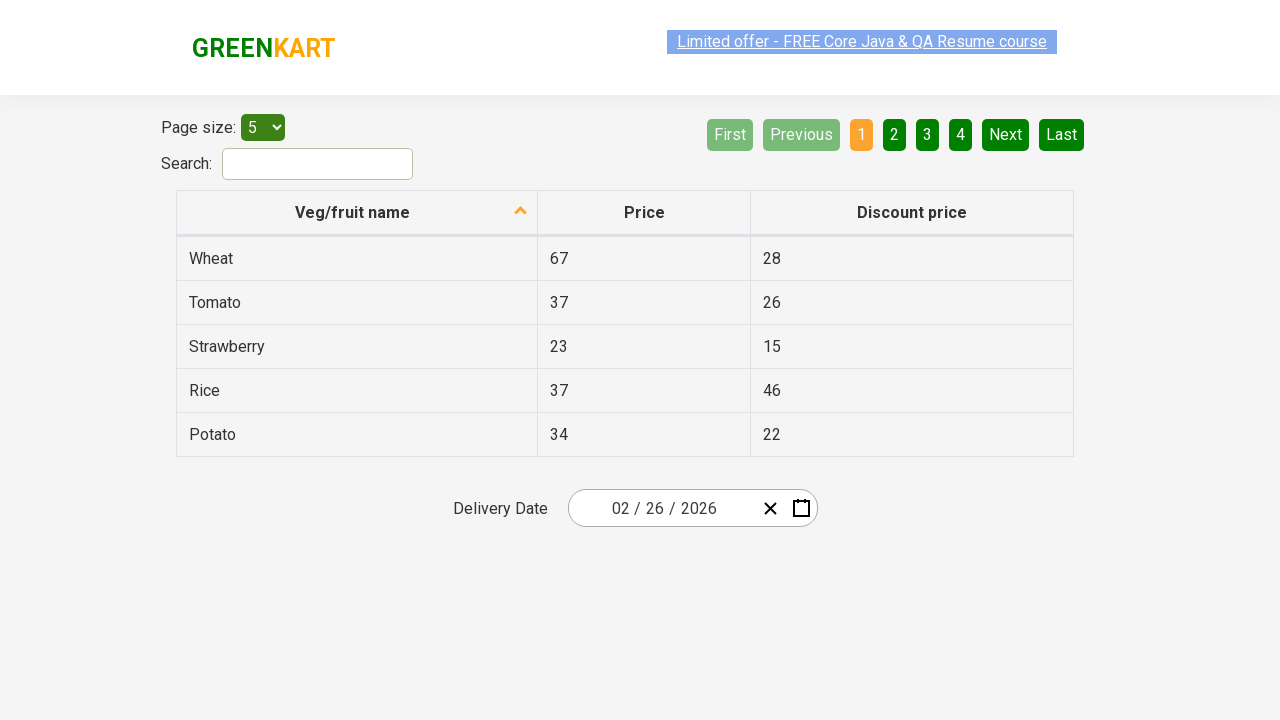

Filled search field with 'Rice' on #search-field
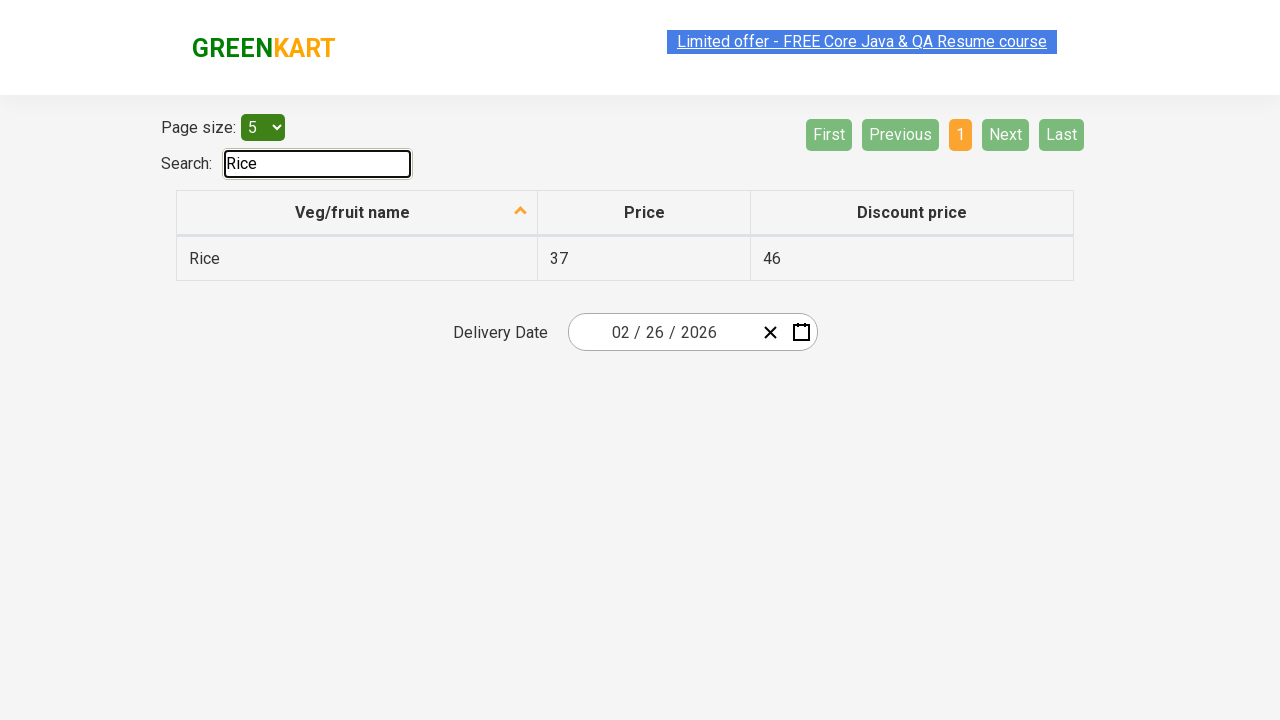

Waited 500ms for table filter to apply
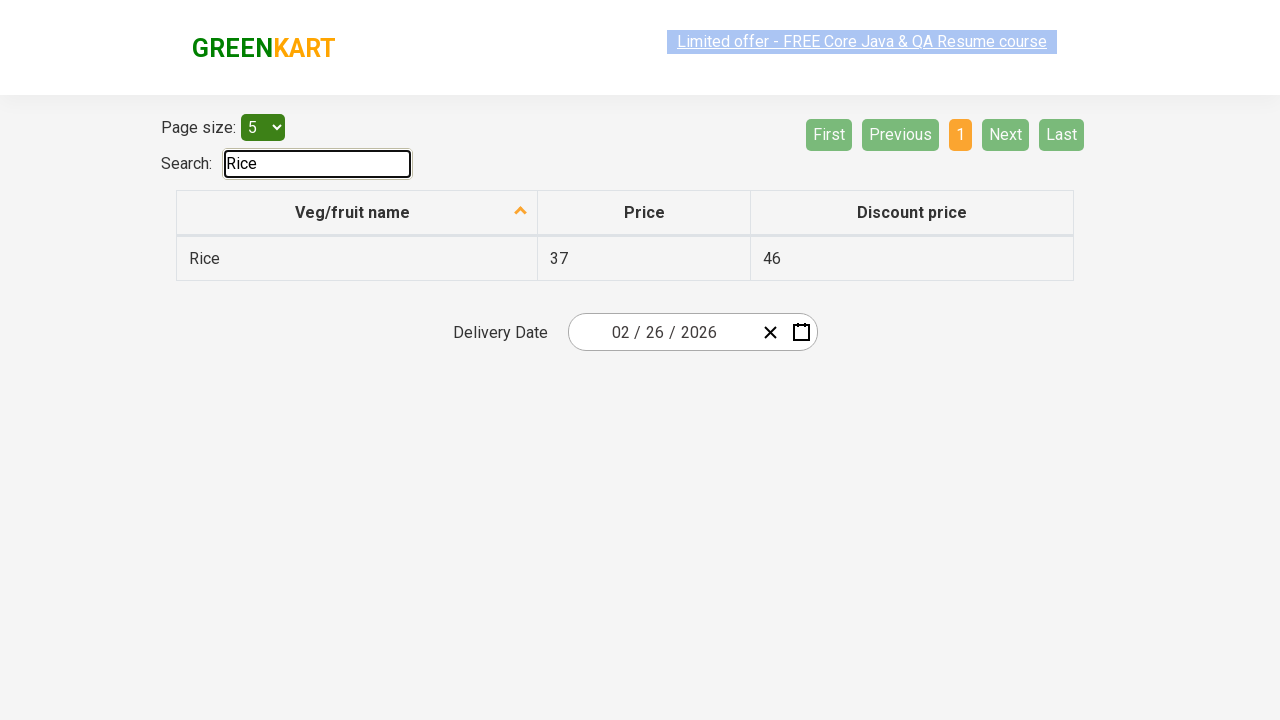

Located all vegetable name cells in filtered table
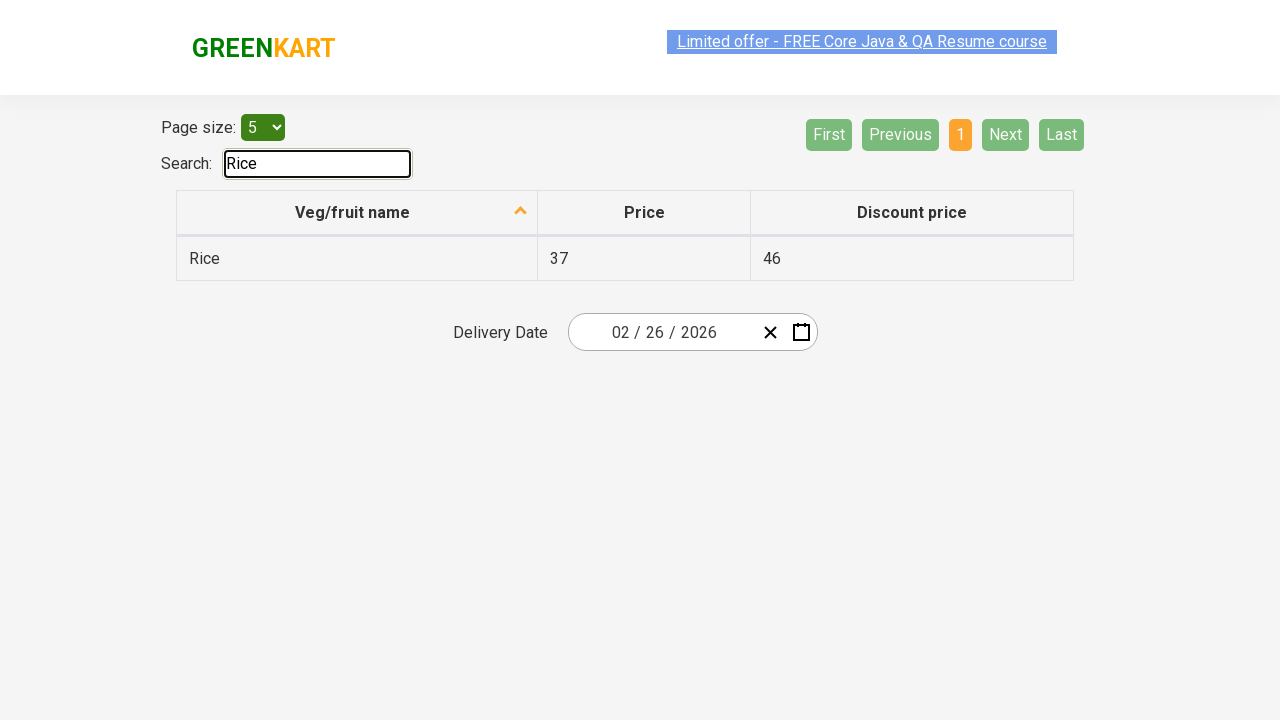

Verified cell contains 'Rice': Rice
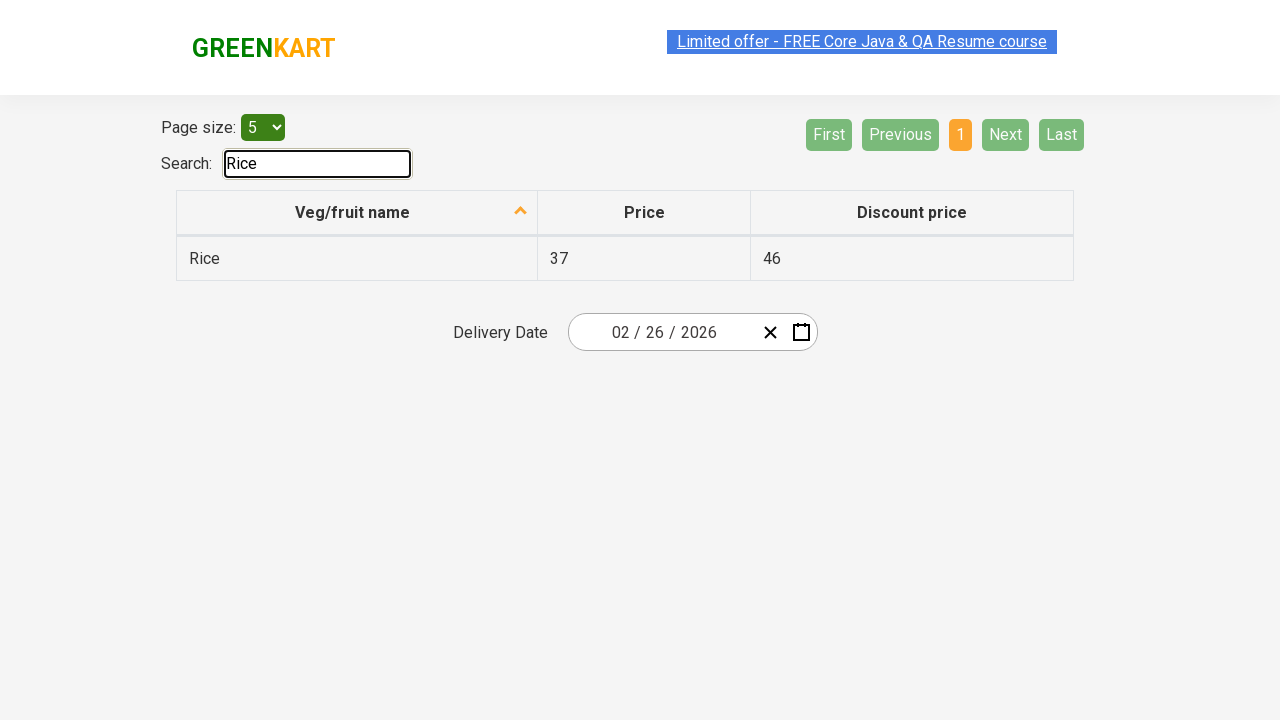

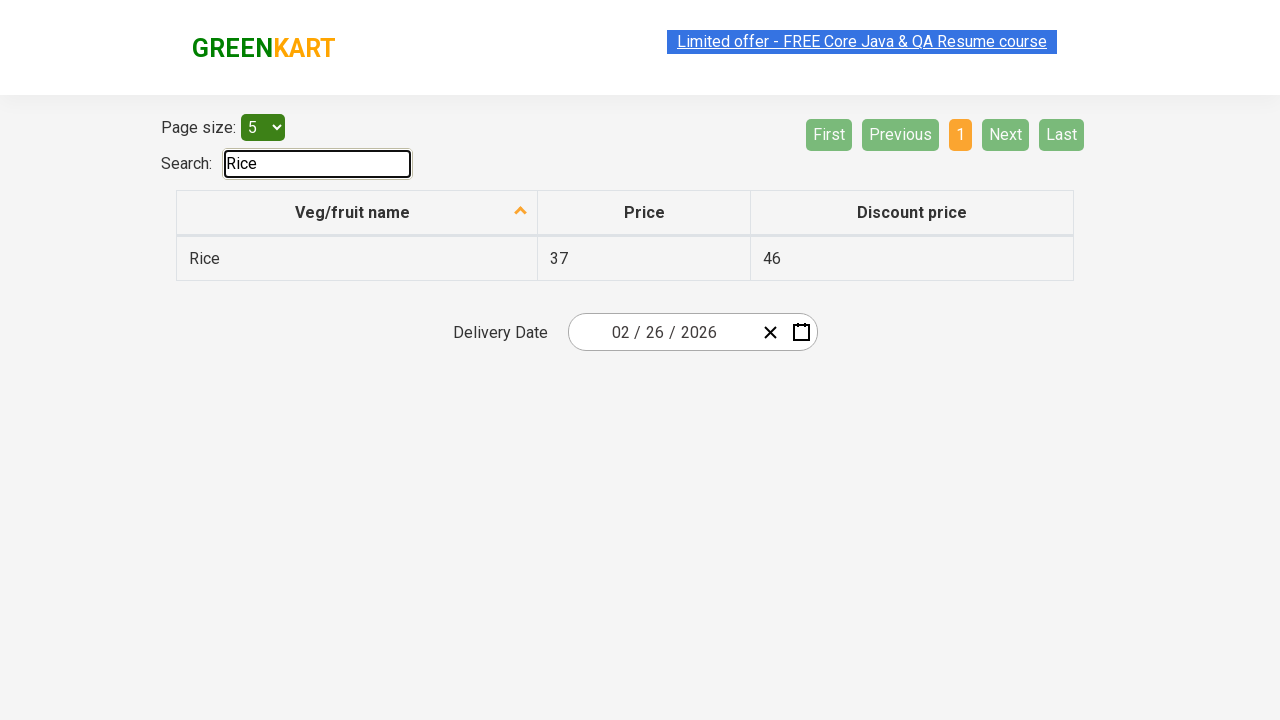